Navigates to MakeMyTrip flight search page with specific search parameters and captures browser console logs

Starting URL: https://www.makemytrip.com/flight/search?itinerary=DEL-GOI-07/01/2024&tripType=O&paxType=A-1_C-0_I-0&intl=false&cabinClass=E&ccde=IN&lang=eng

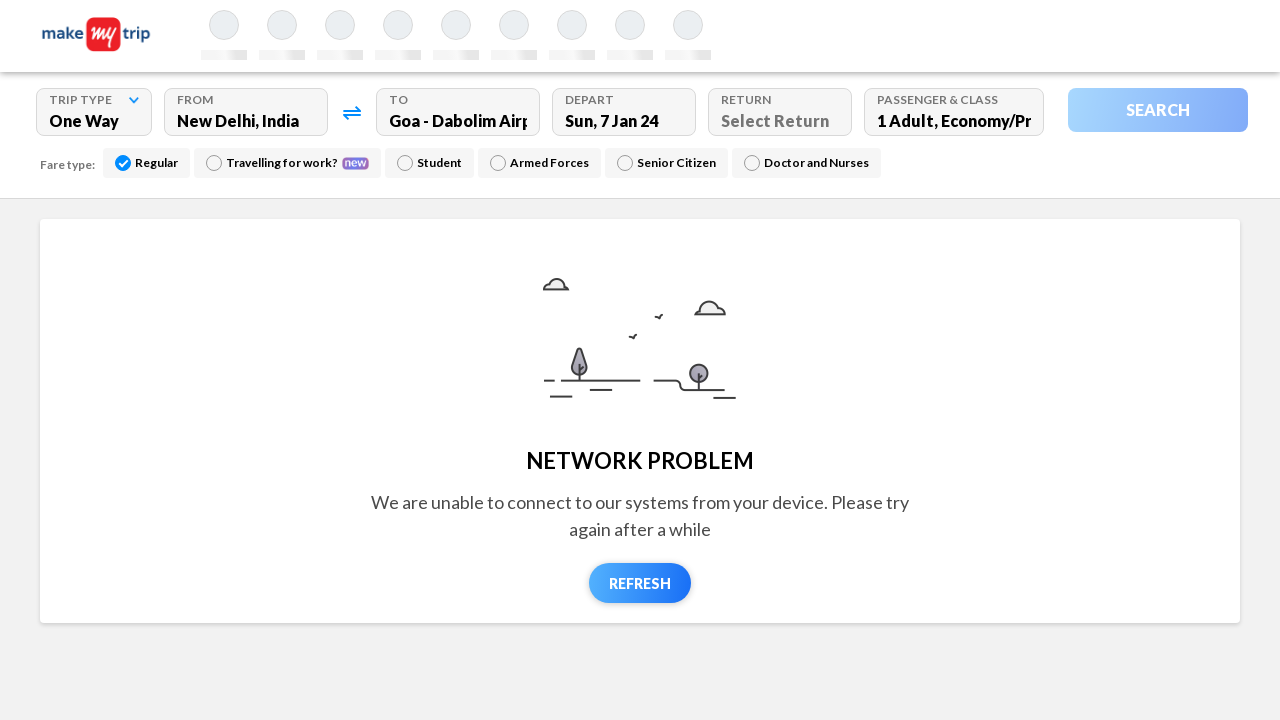

Waited 15 seconds for MakeMyTrip flight search page to fully load
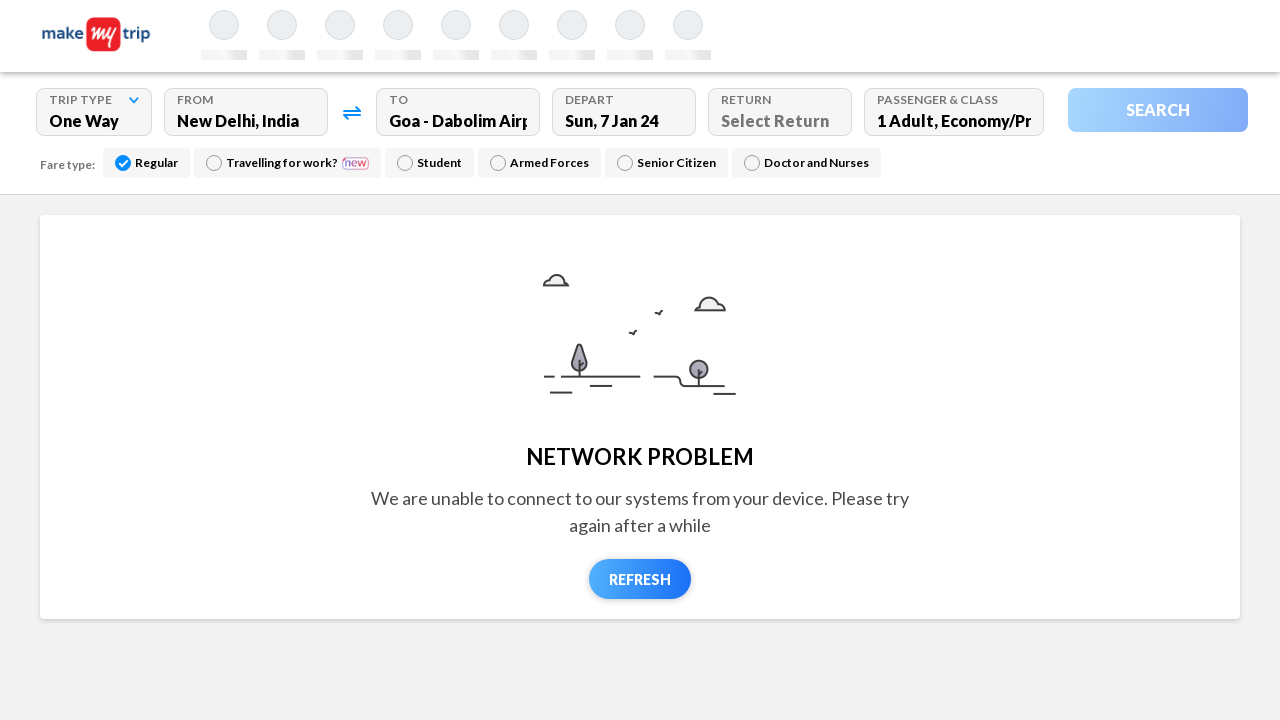

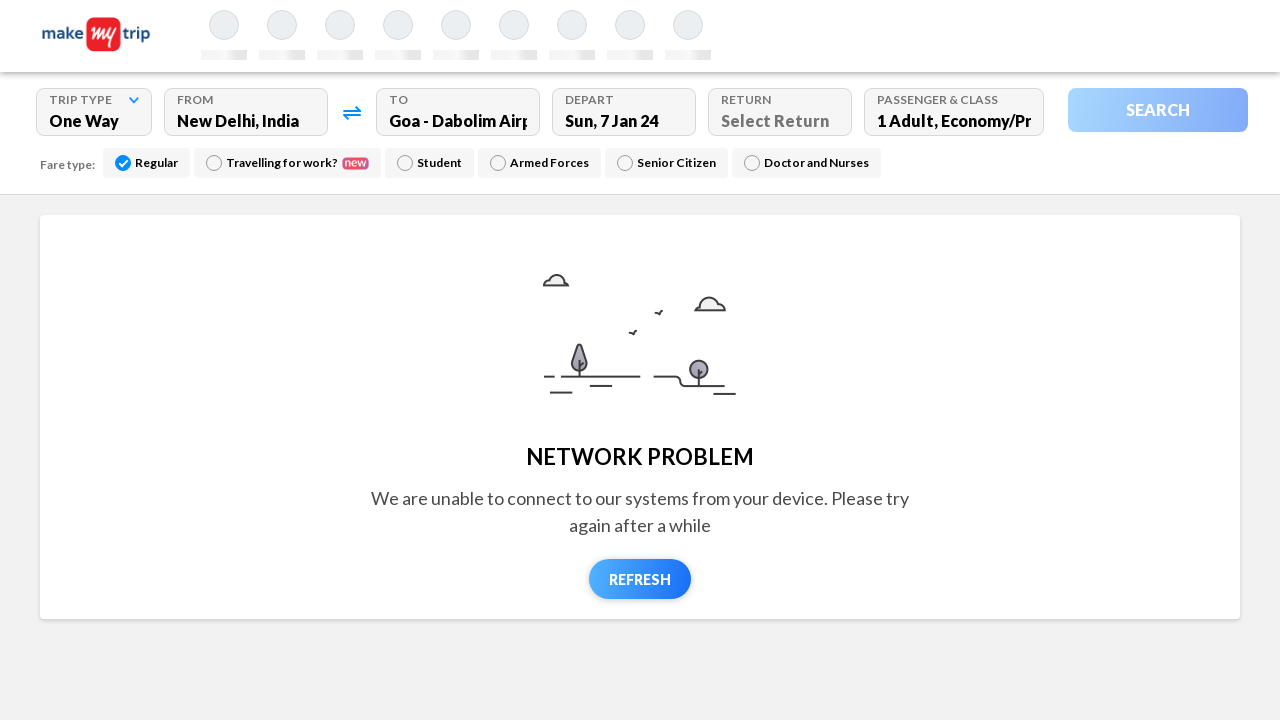